Tests window/tab handling by clicking a link that opens a new window, switching to the new window to verify its content, then switching back to the original window to verify it's still accessible.

Starting URL: https://the-internet.herokuapp.com/windows

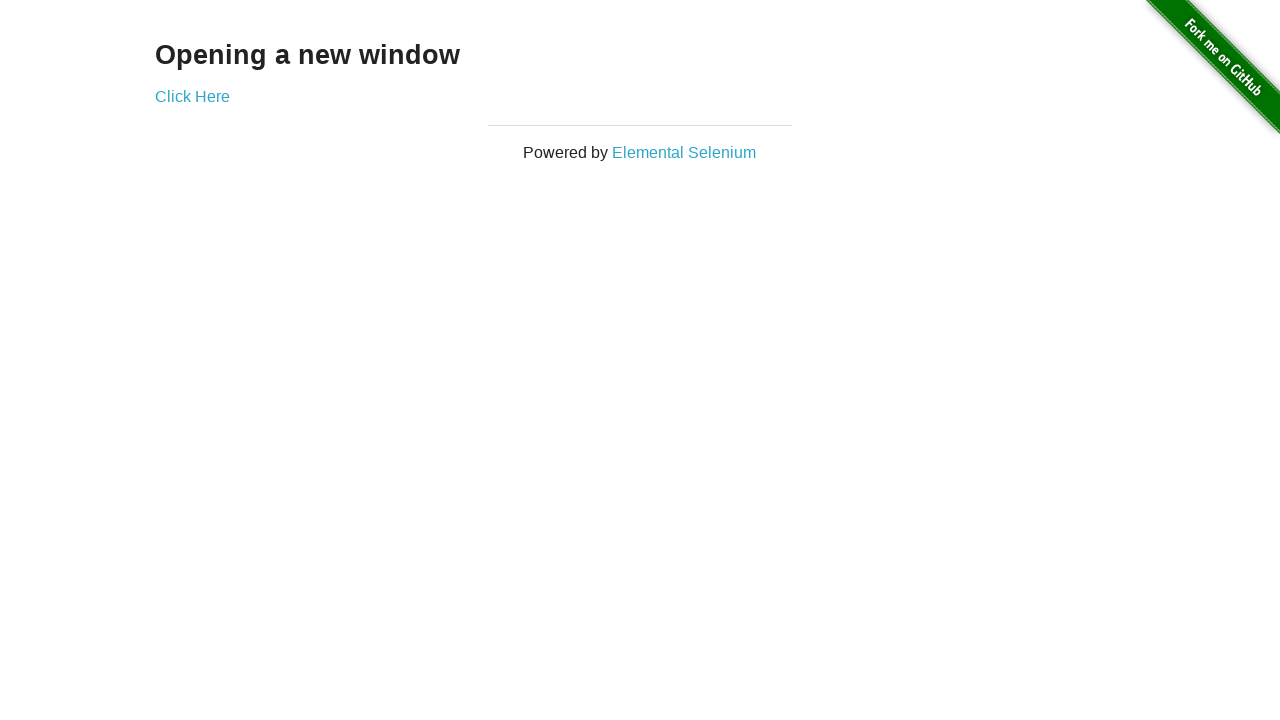

Verified heading 'Opening a new window' on initial page
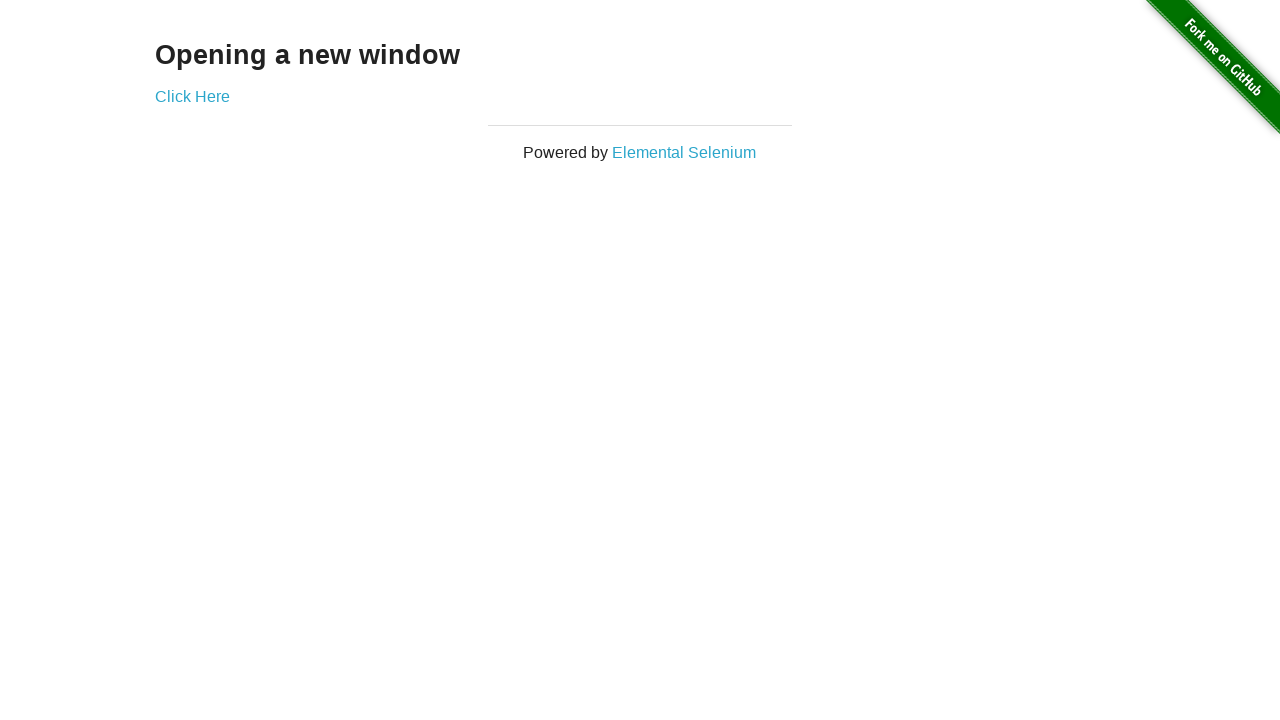

Verified page title is 'The Internet'
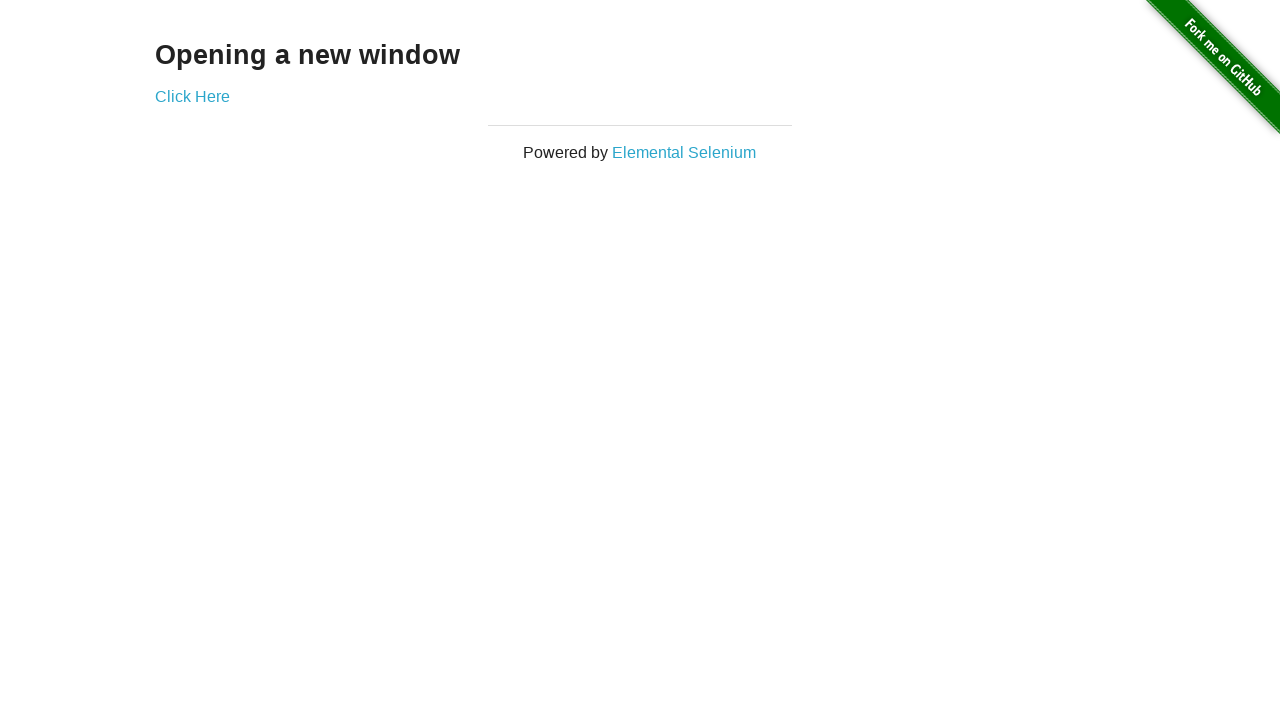

Clicked 'Click Here' link to open new window at (192, 96) on xpath=//a[text()='Click Here']
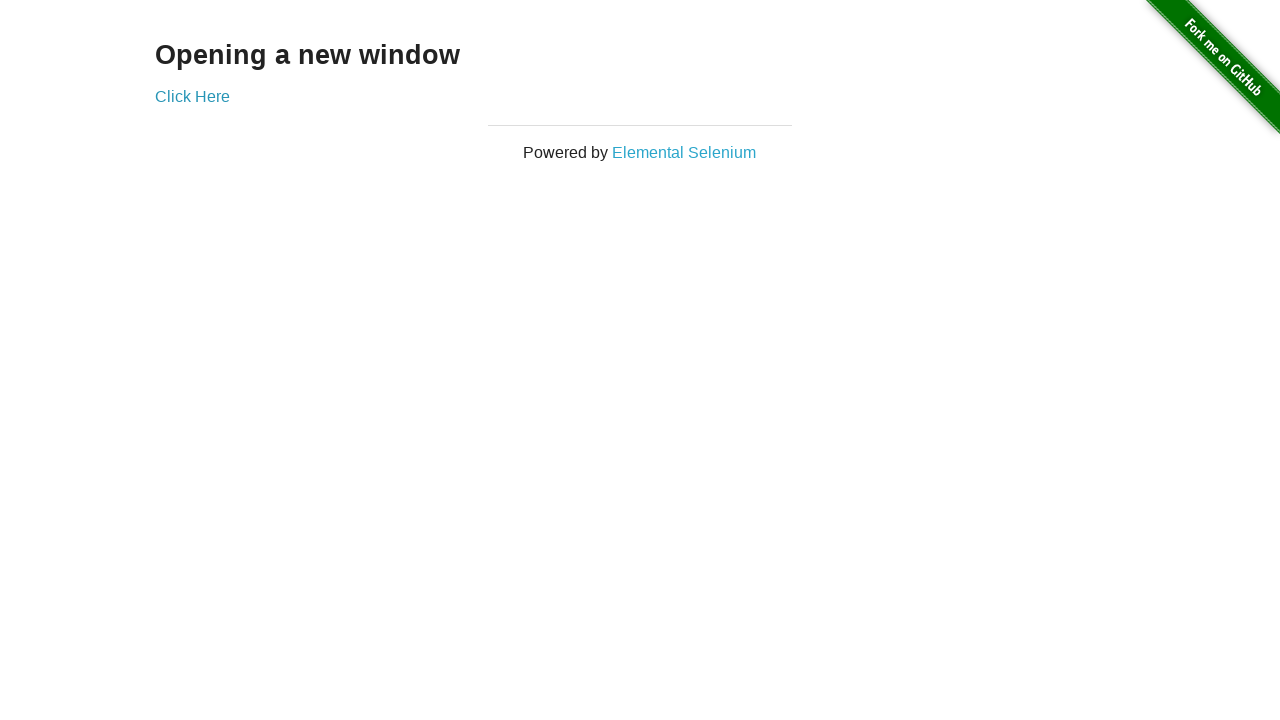

Captured new page/window object
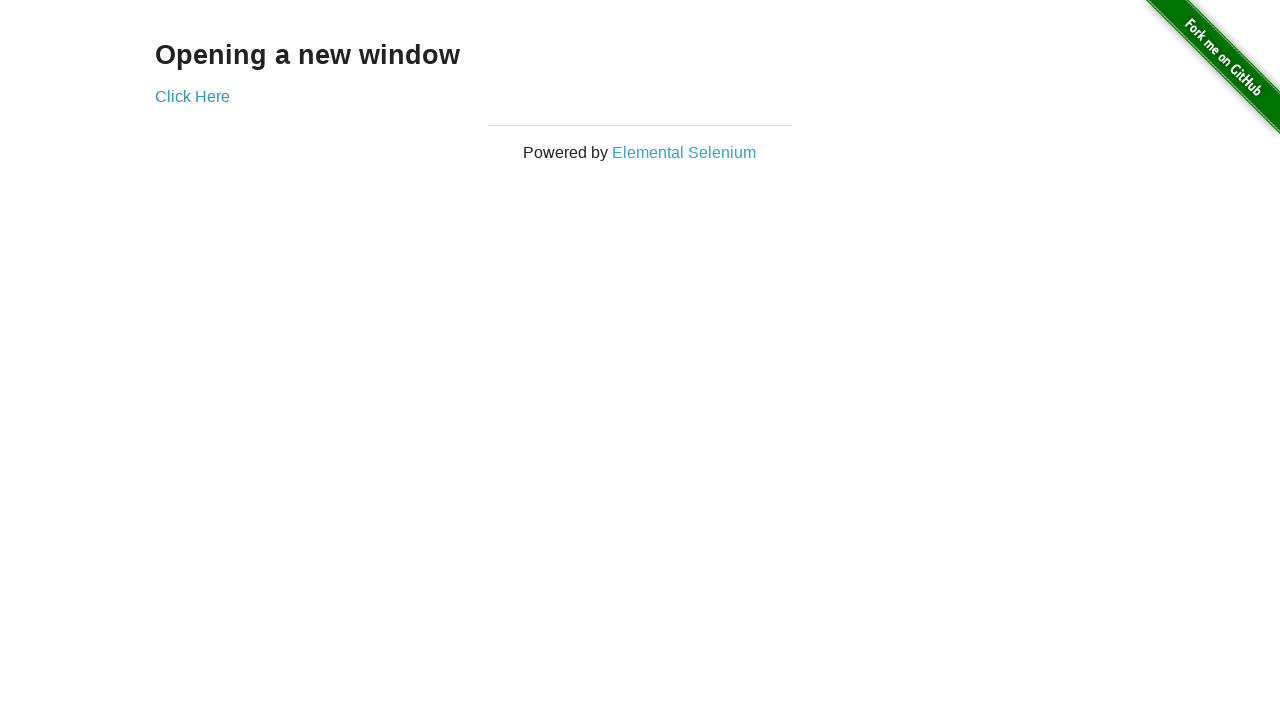

New window loaded completely
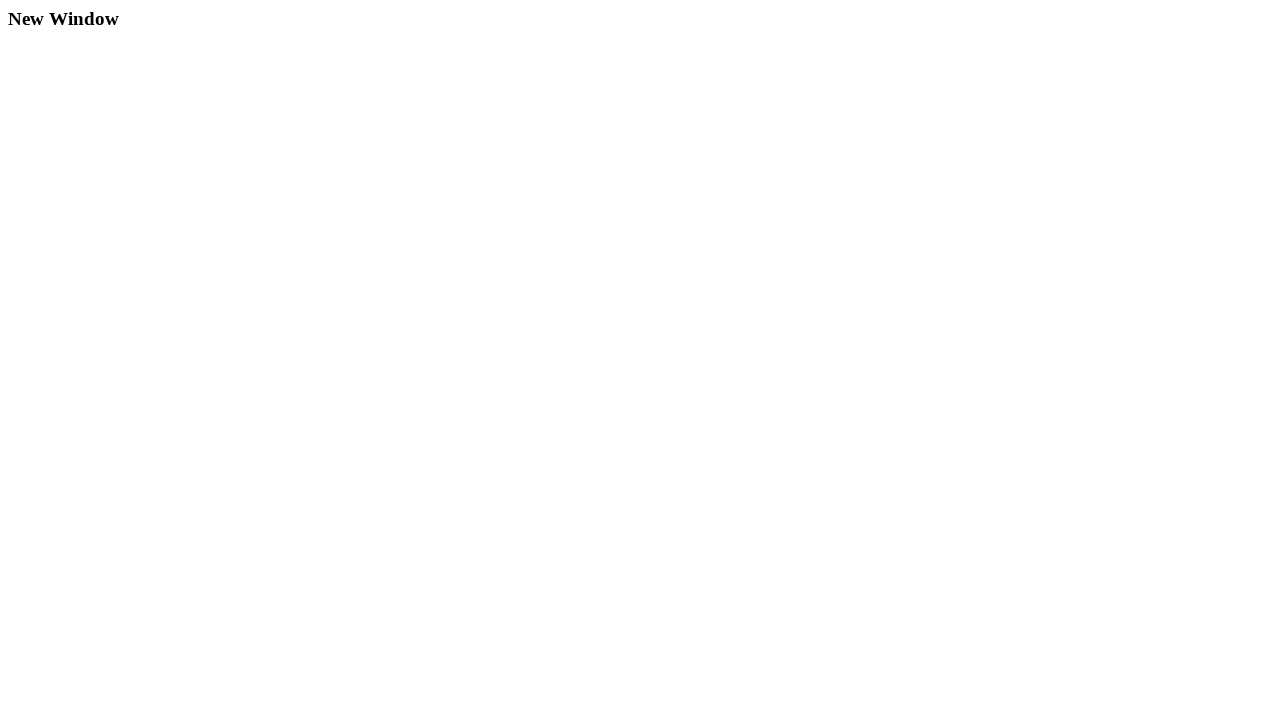

Verified new window title is 'New Window'
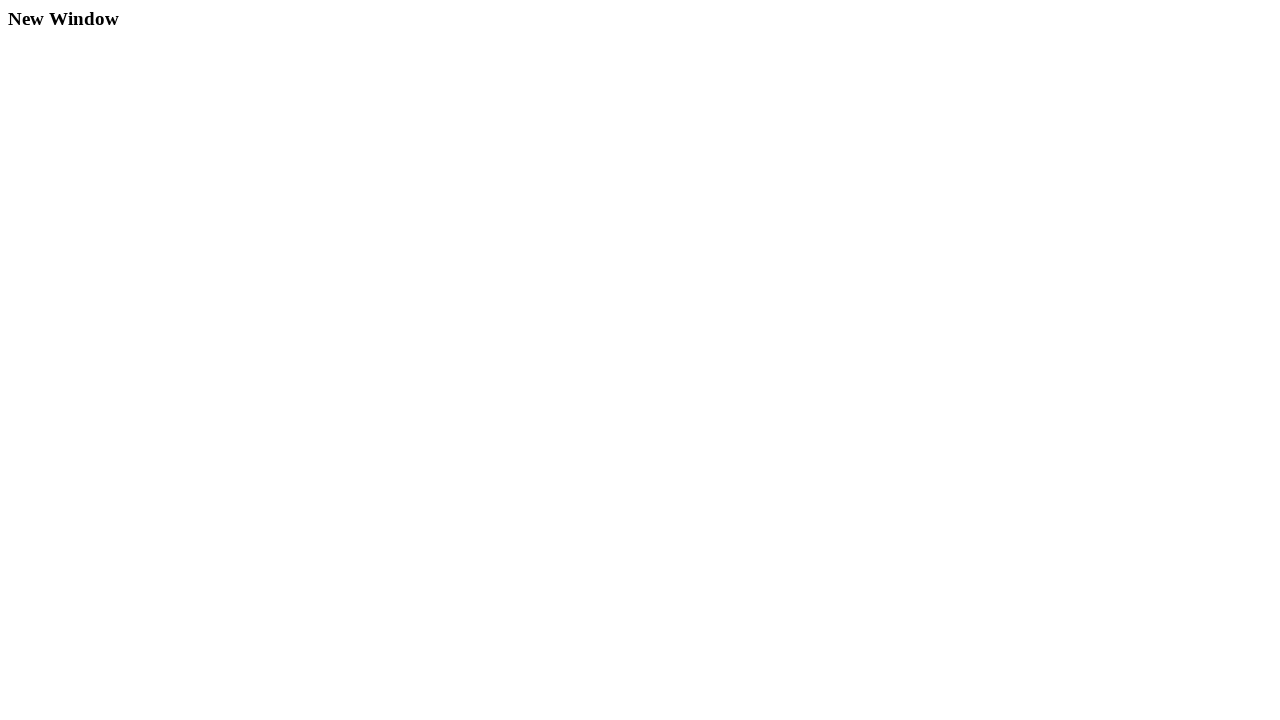

Verified new window heading is 'New Window'
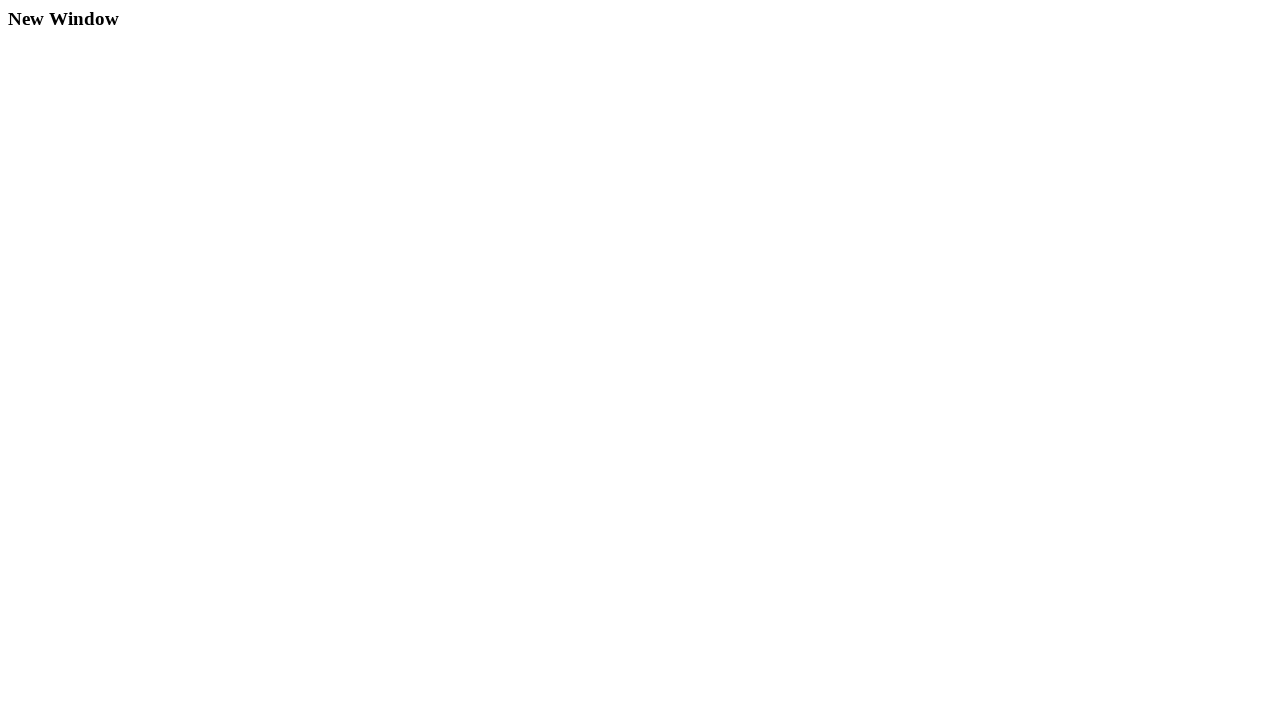

Switched back to original window
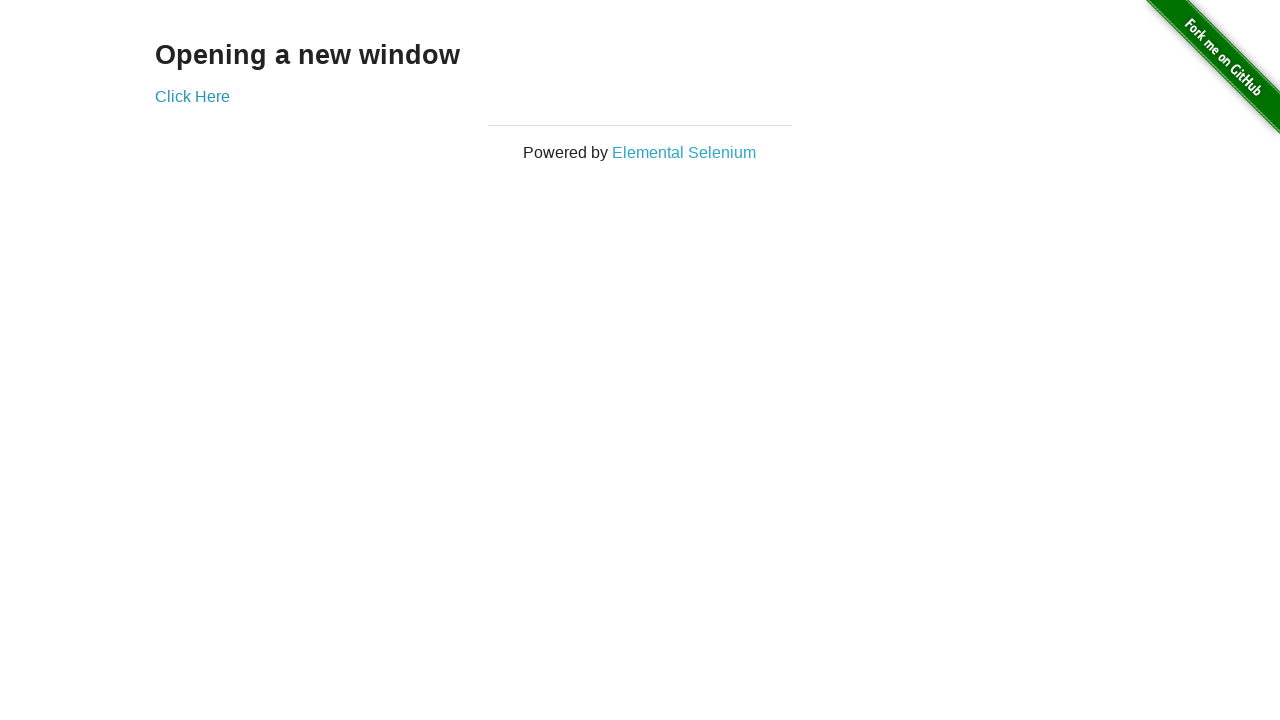

Verified original window still has title 'The Internet'
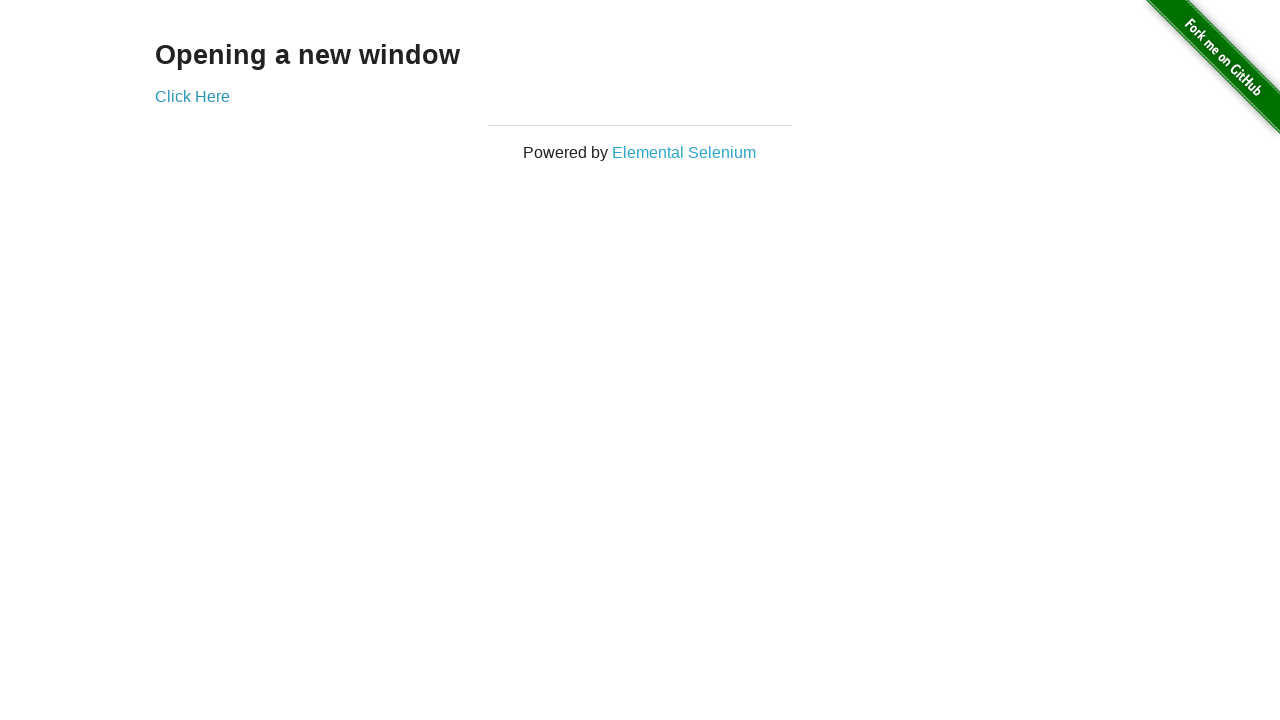

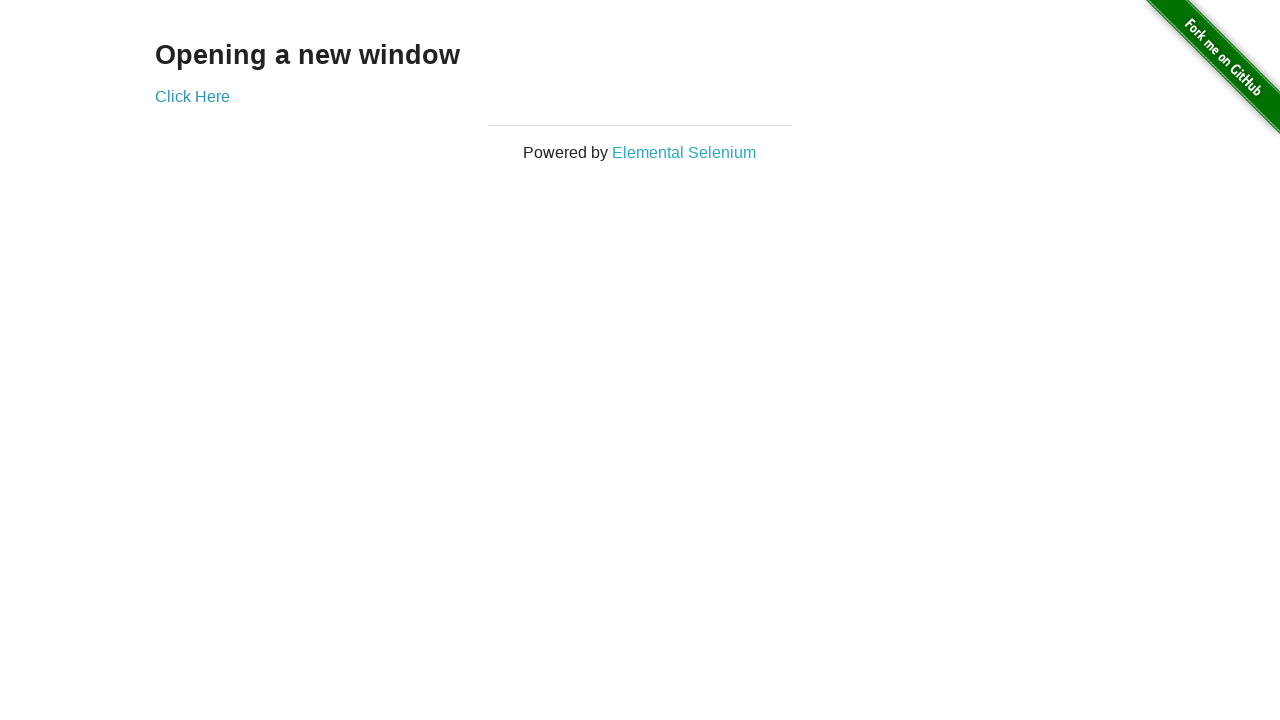